Tests JavaScript confirm alert dismissal by clicking a button that triggers a confirm dialog, dismissing it with Cancel, and verifying the result message shows "You clicked: Cancel"

Starting URL: https://testcenter.techproeducation.com/index.php?page=javascript-alerts

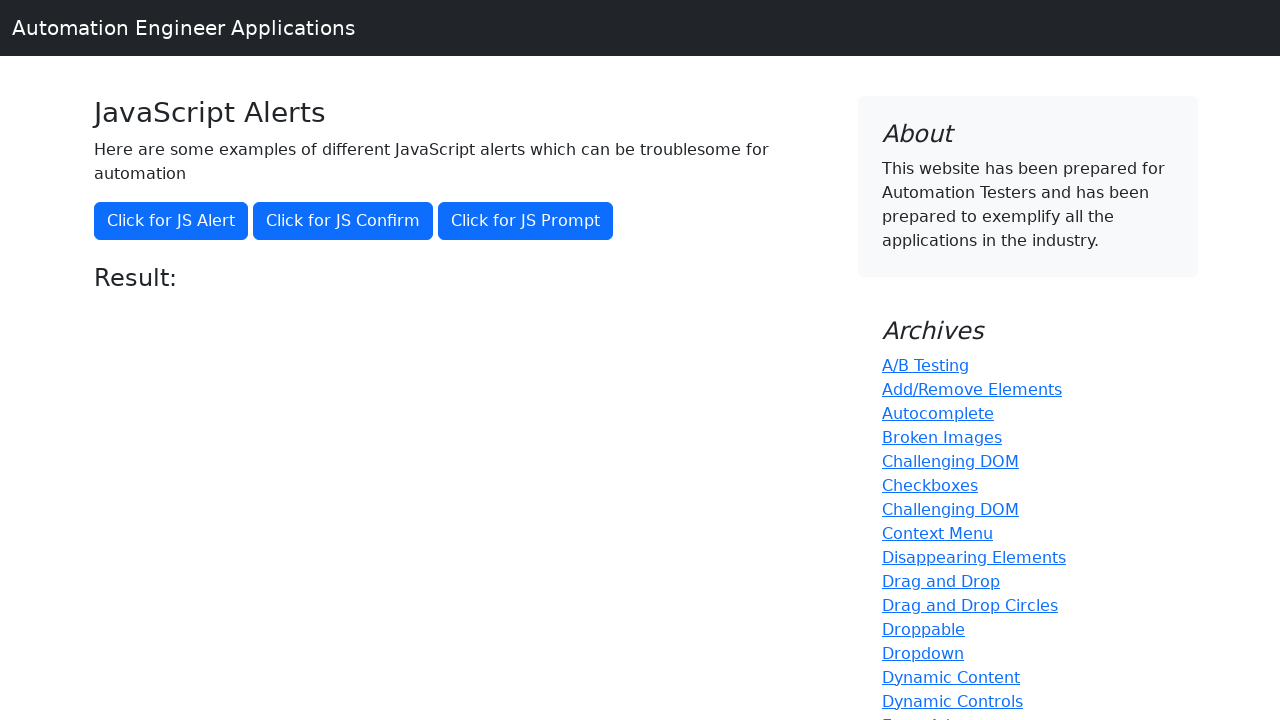

Clicked button to trigger jsConfirm() alert at (343, 221) on xpath=//button[@onclick='jsConfirm()']
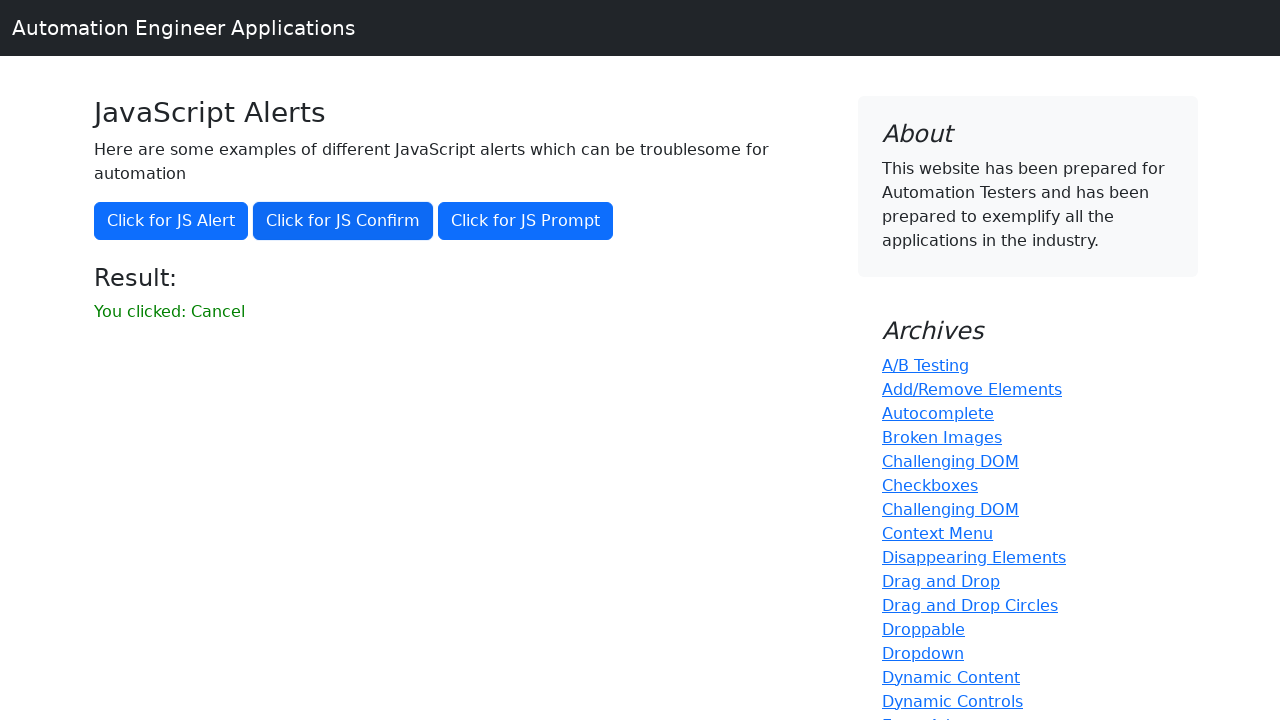

Set up dialog handler to dismiss confirm dialog with Cancel
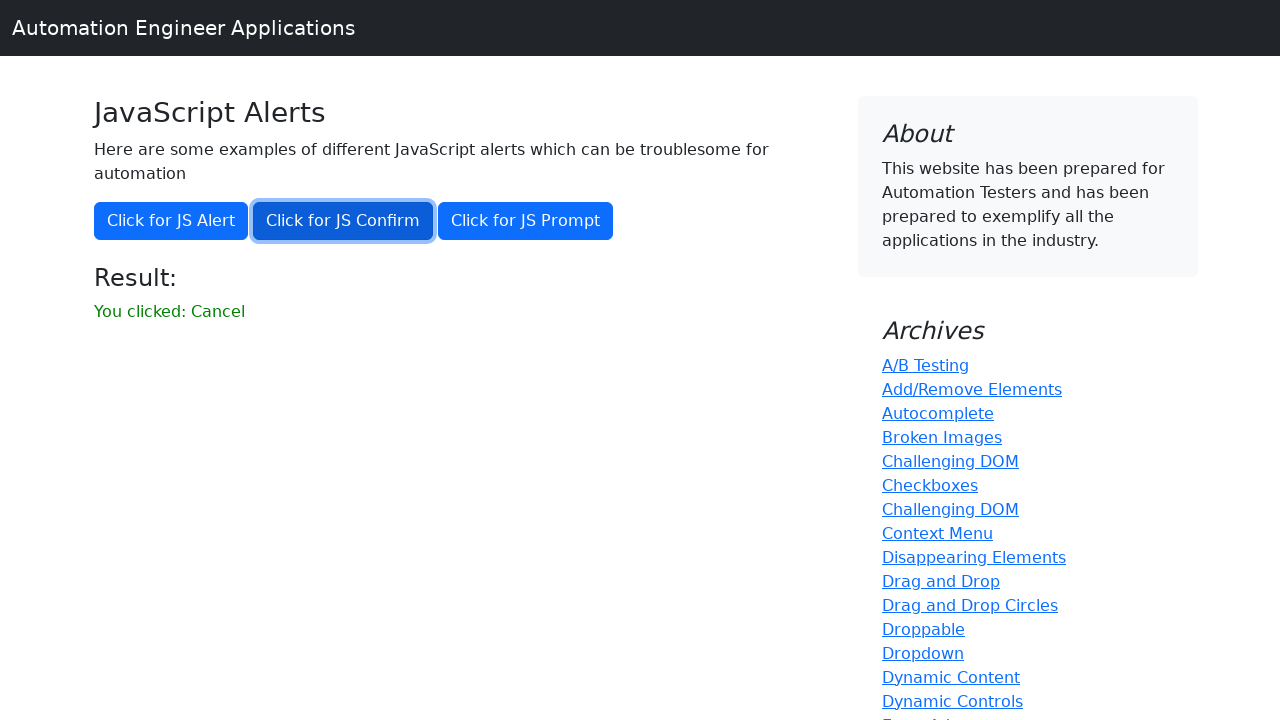

Clicked button again to trigger jsConfirm() dialog and dismiss it at (343, 221) on xpath=//button[@onclick='jsConfirm()']
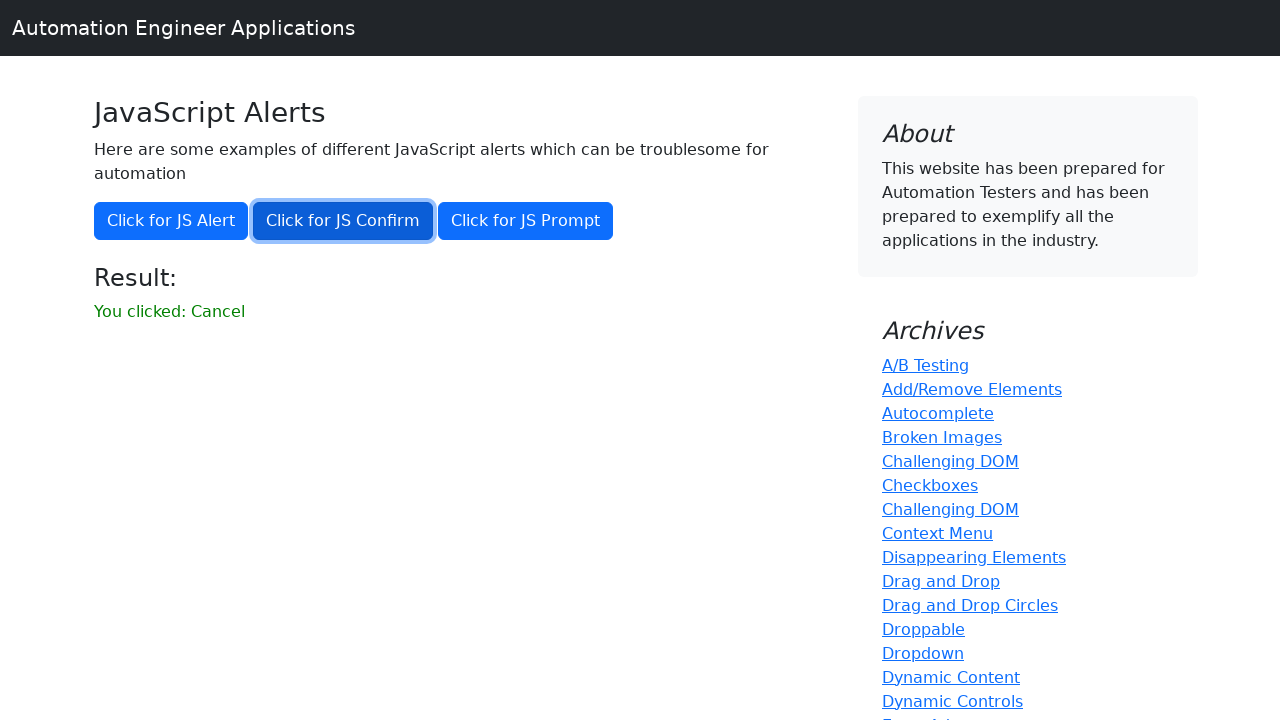

Waited for result message element to appear
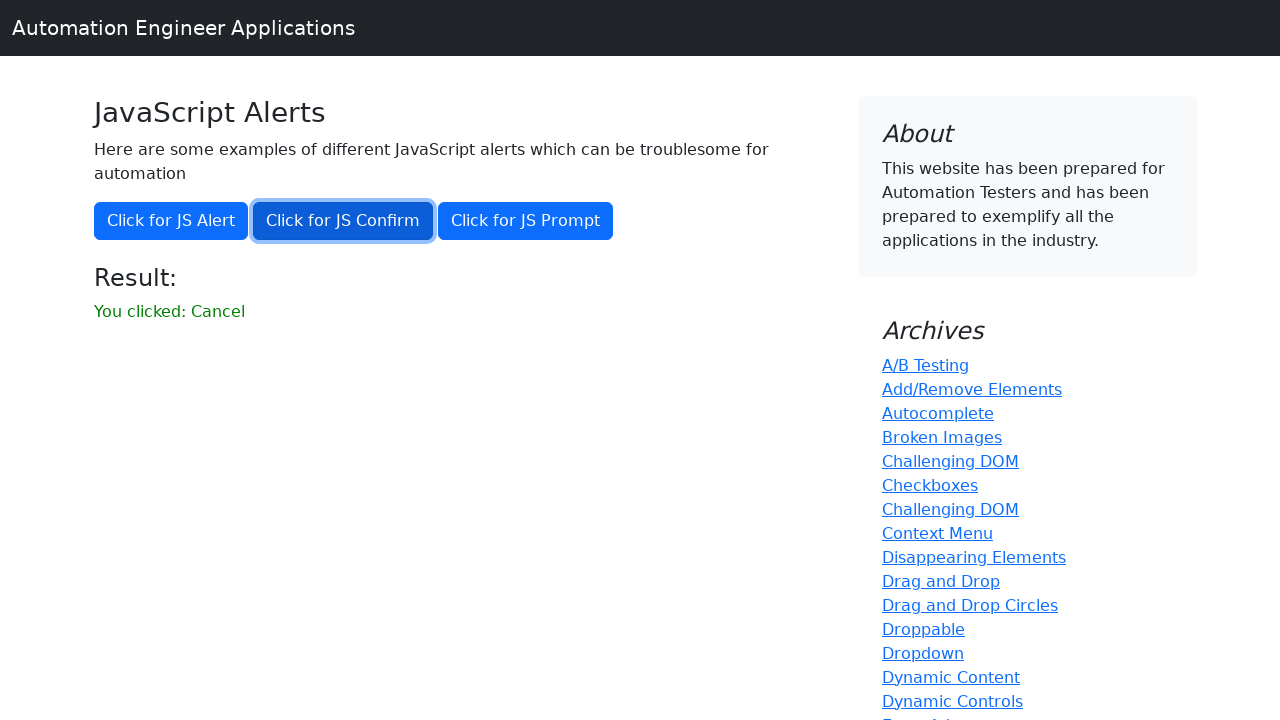

Retrieved result message text content
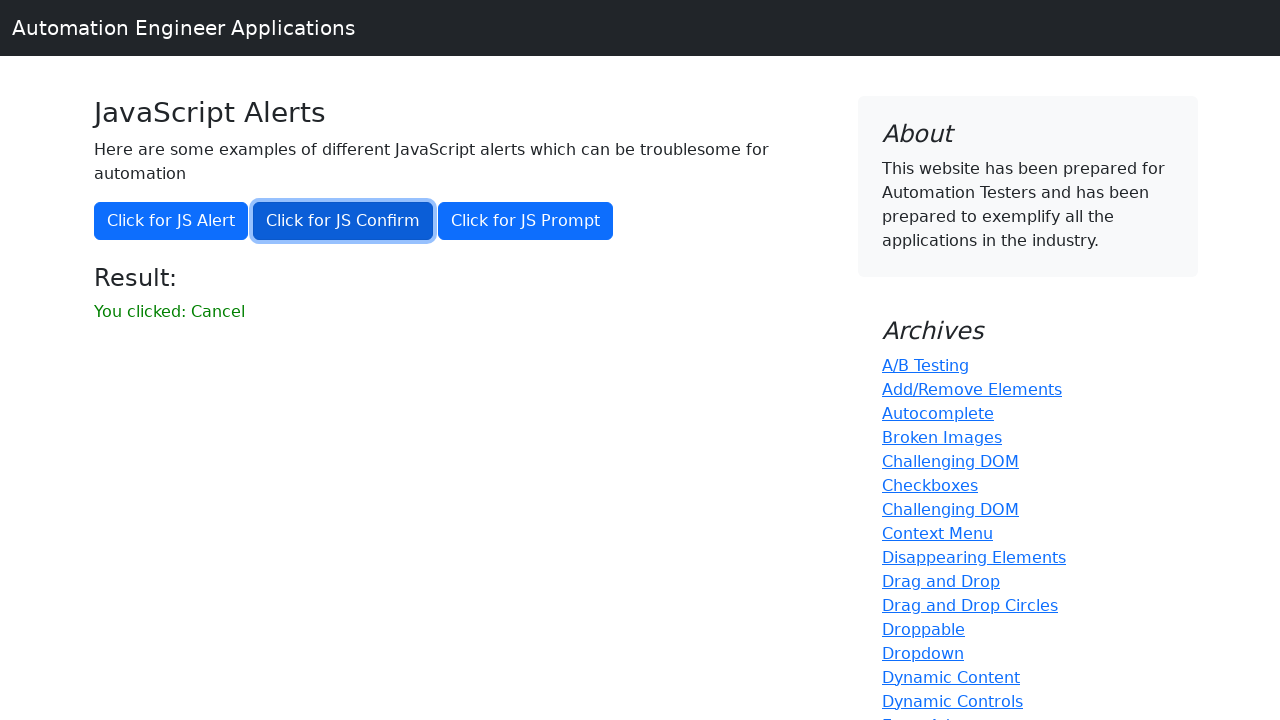

Verified result message shows 'You clicked: Cancel'
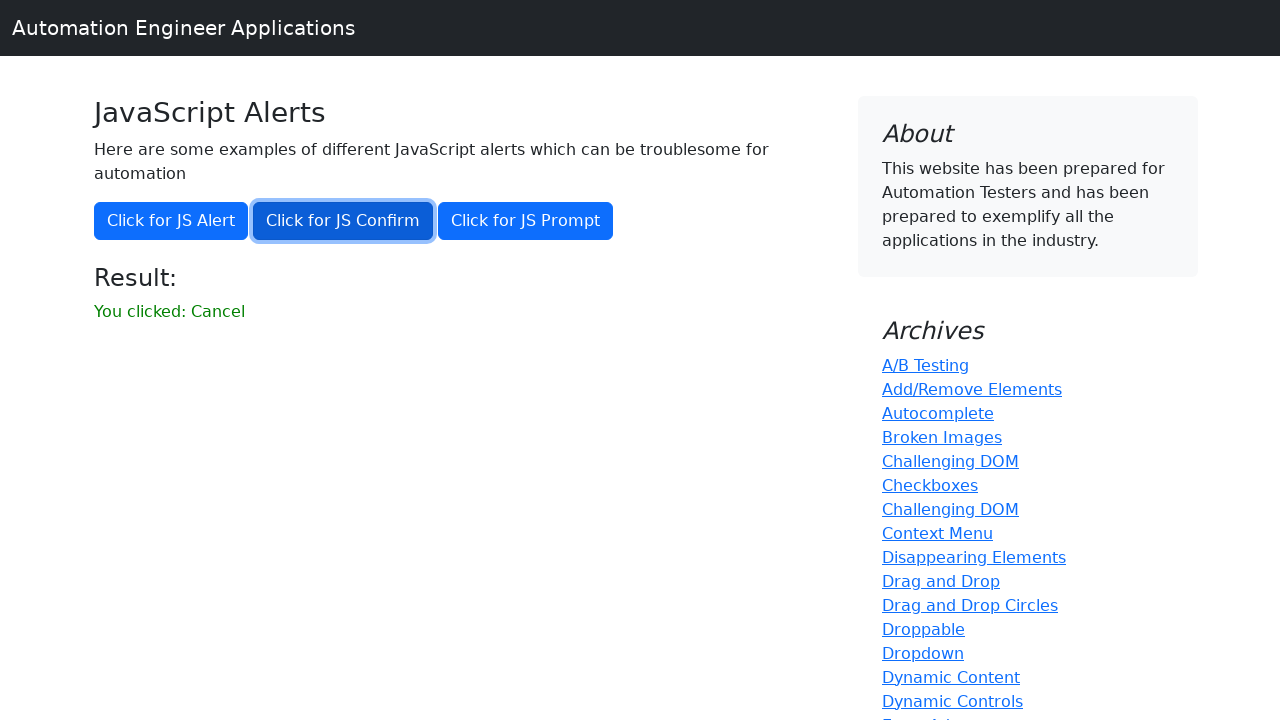

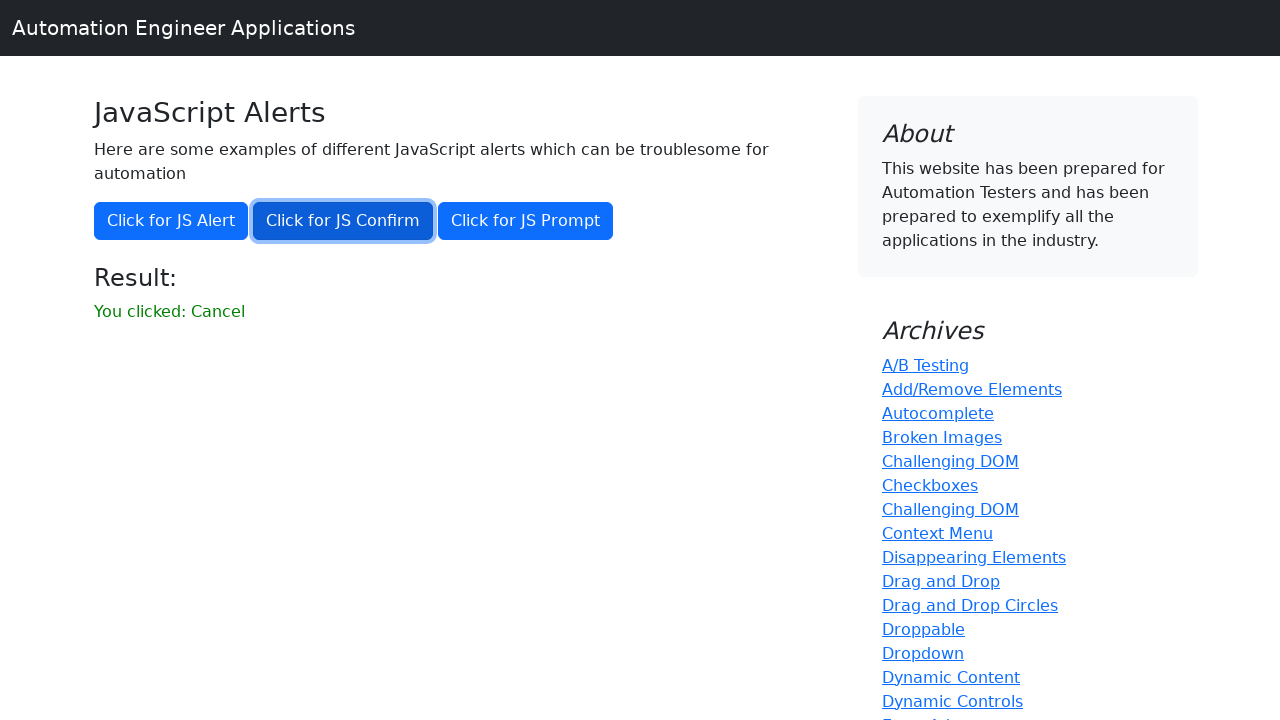